Tests navigation to QSpiders website and clicks on a link containing "PLACEMENT" text

Starting URL: https://qspiders.com/

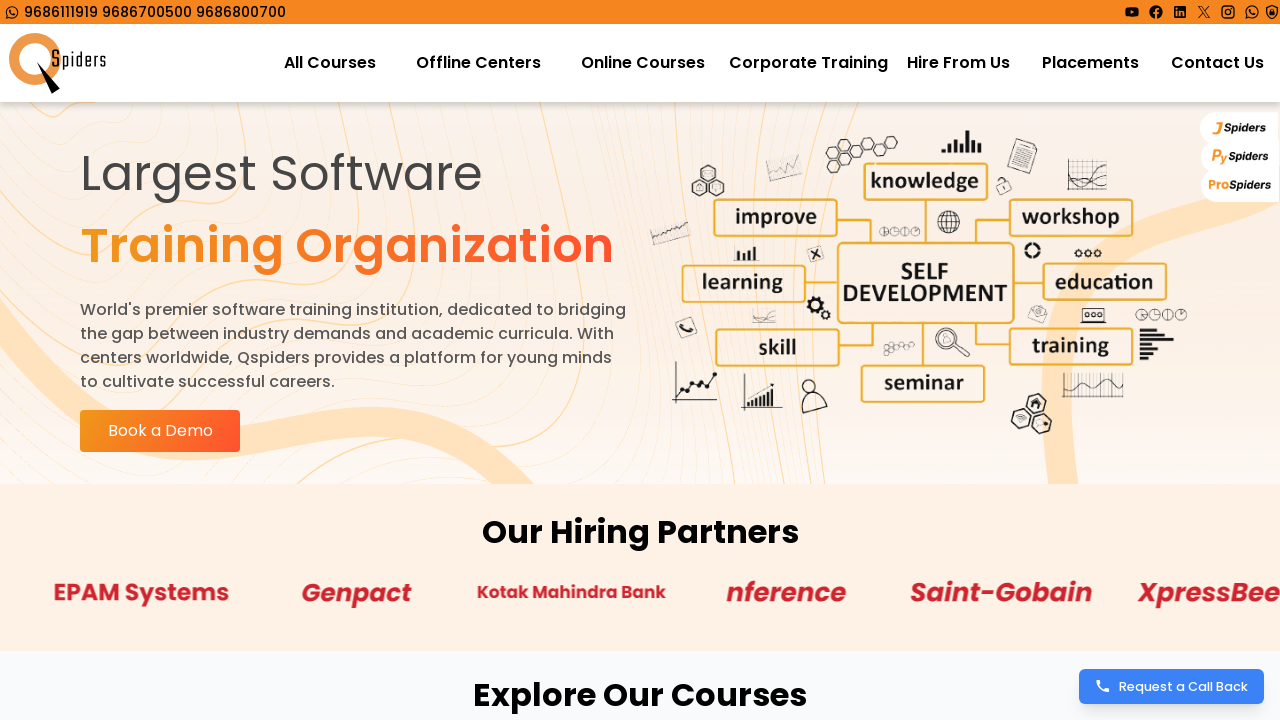

Navigated to QSpiders website
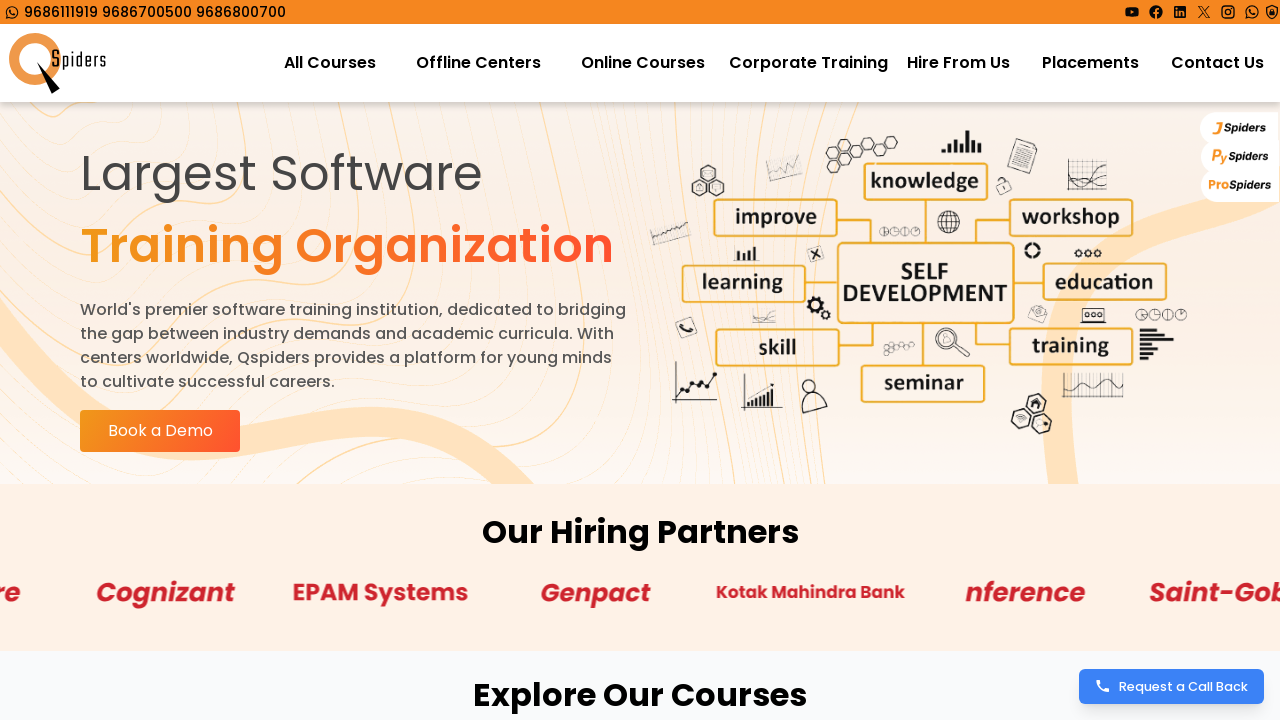

Clicked on link containing 'PLACEMENT' text at (1090, 63) on a:has-text('PLACEMENT')
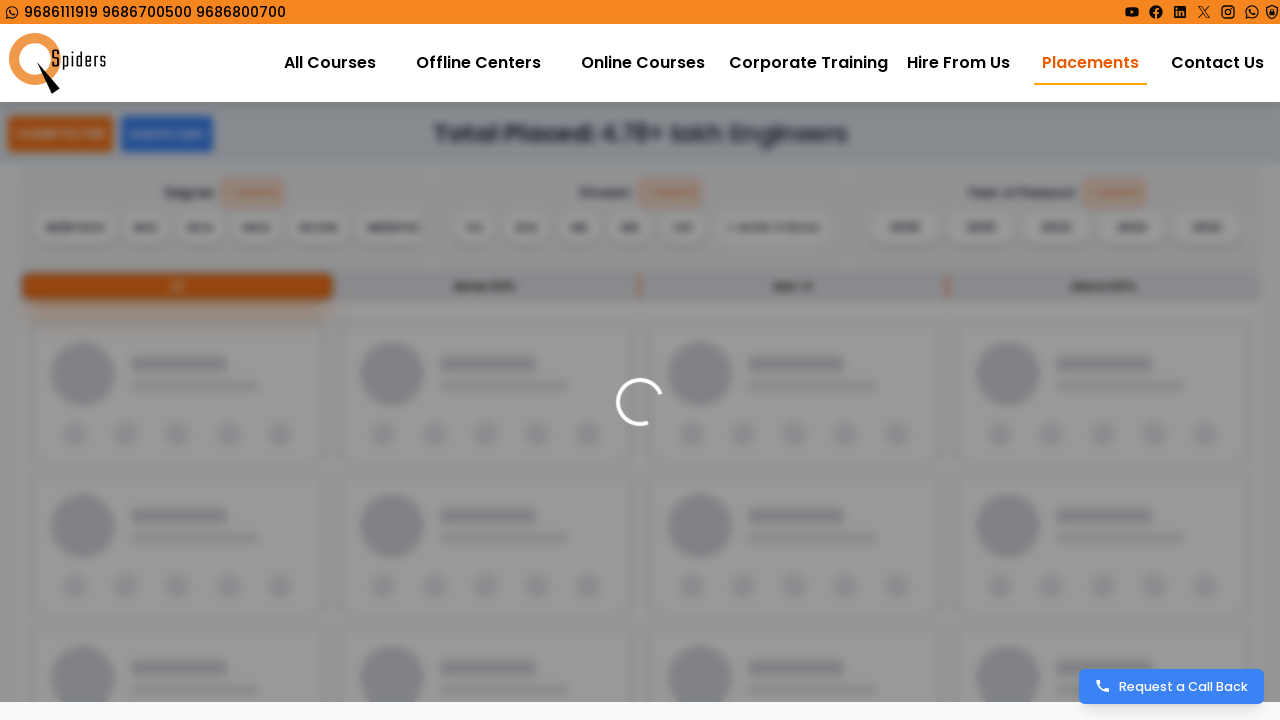

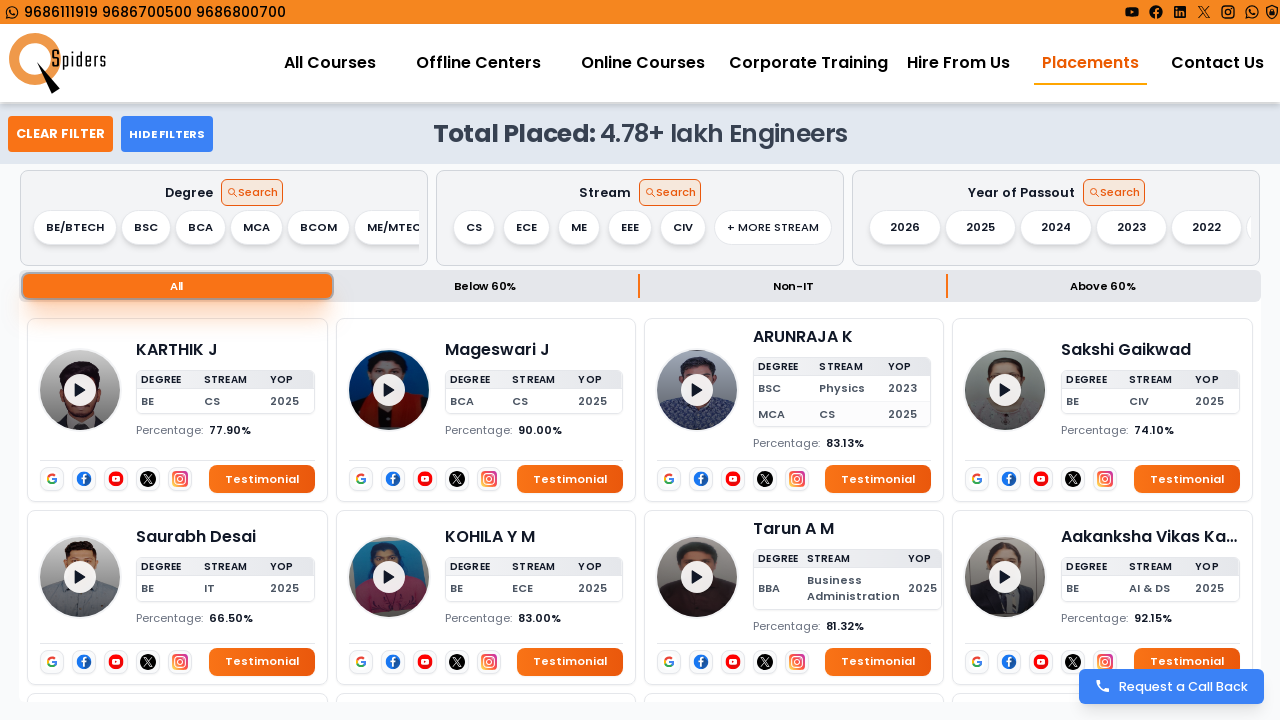